Tests nested frames navigation by clicking on the Nested Frames link, switching into nested iframes (frame-top, then frame-middle), and verifying the content element is accessible.

Starting URL: https://the-internet.herokuapp.com/

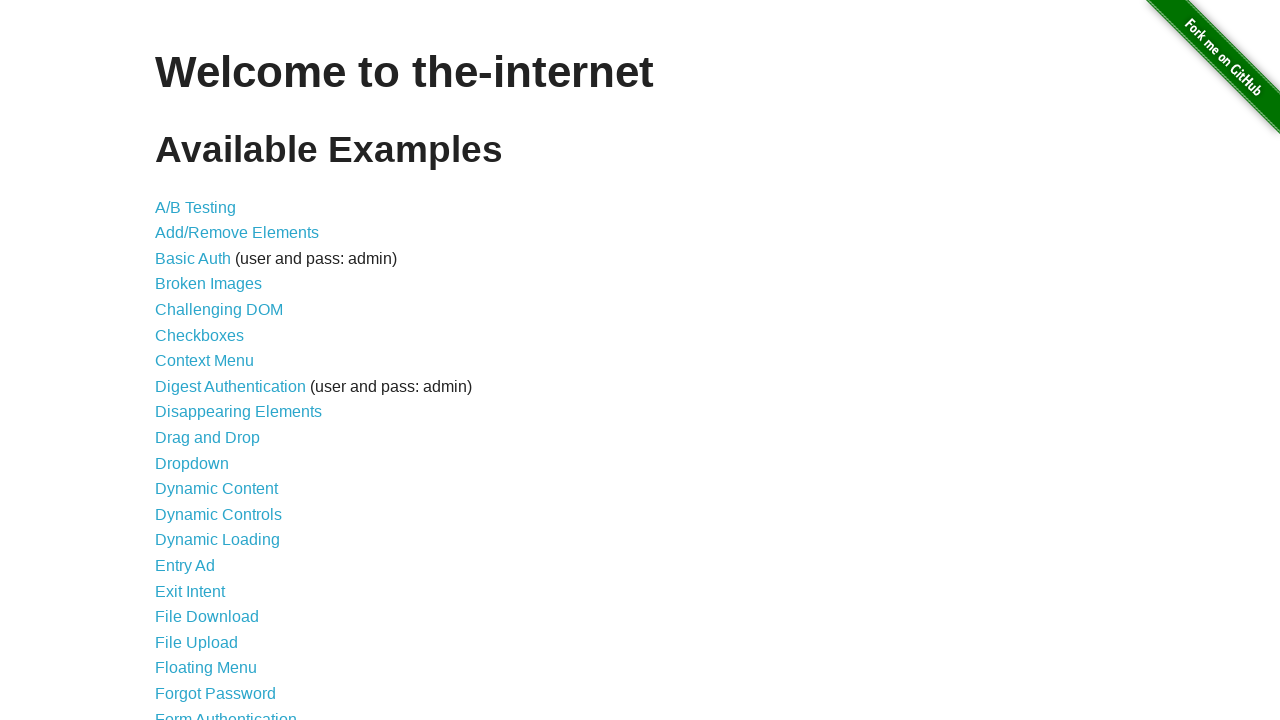

Clicked on the 'Nested Frames' link at (210, 395) on xpath=//a[text()='Nested Frames']
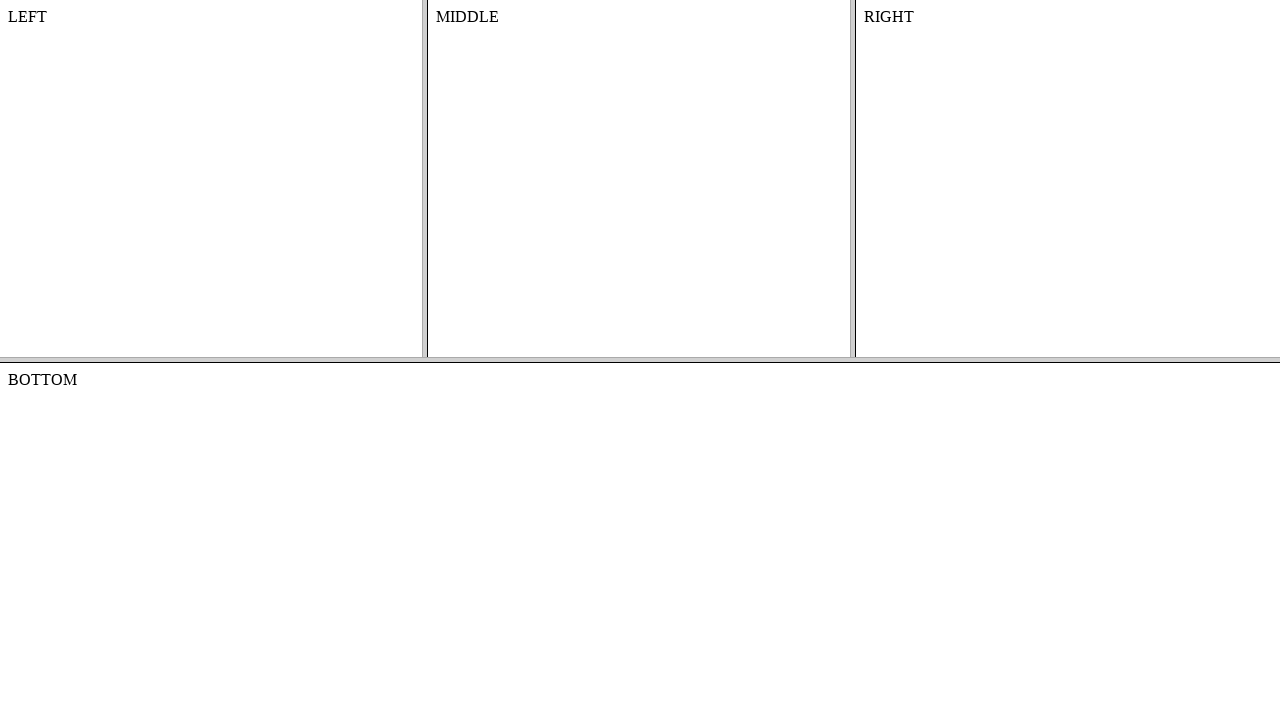

Nested Frames page loaded
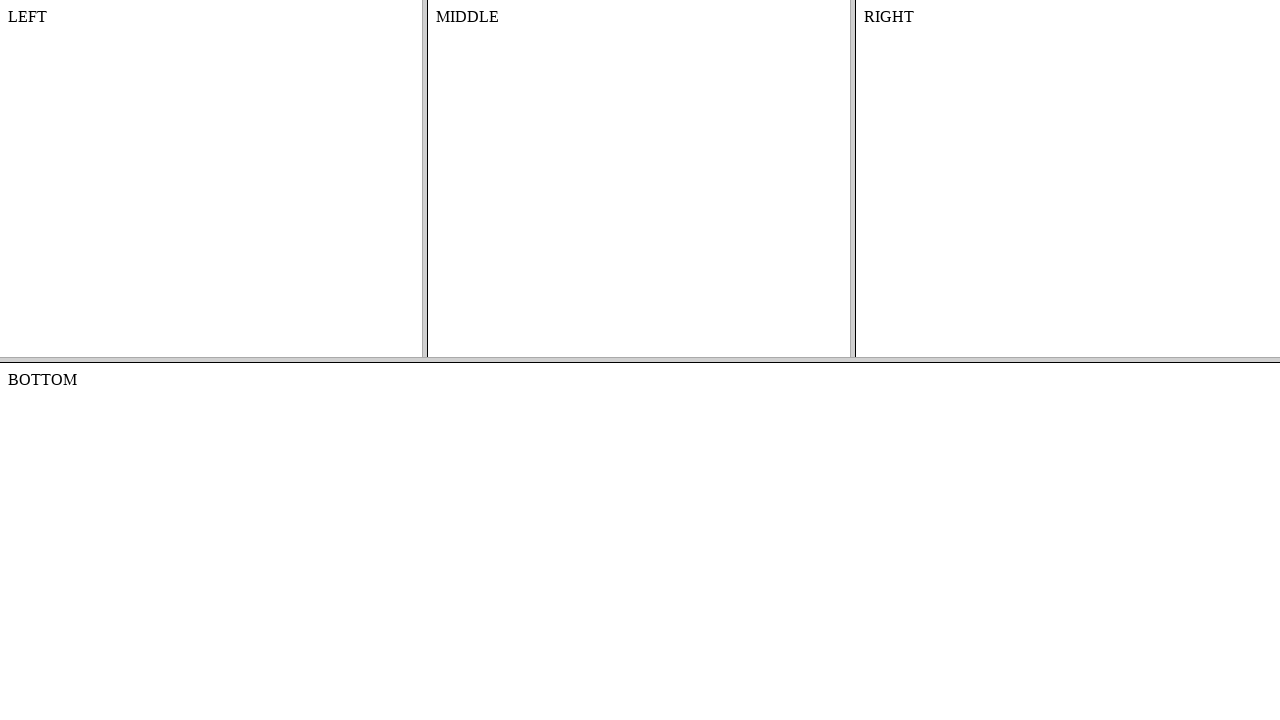

Located frame-top frame
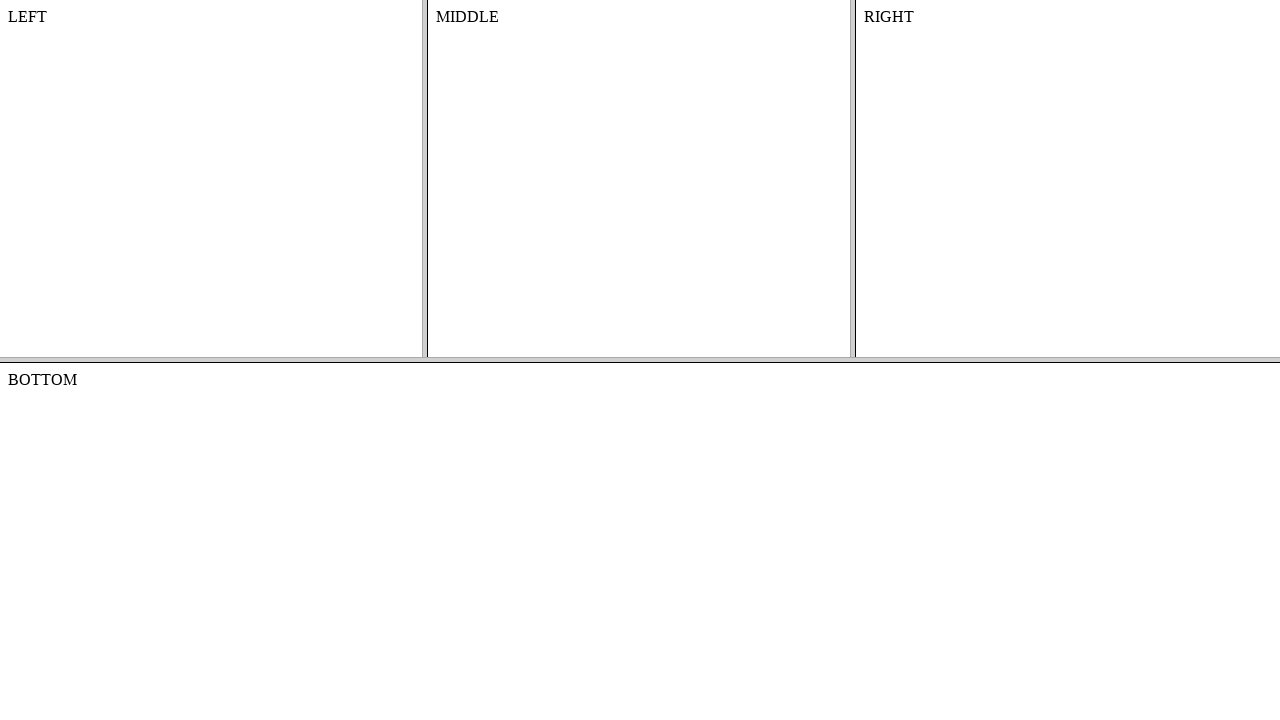

Located frame-middle frame within frame-top
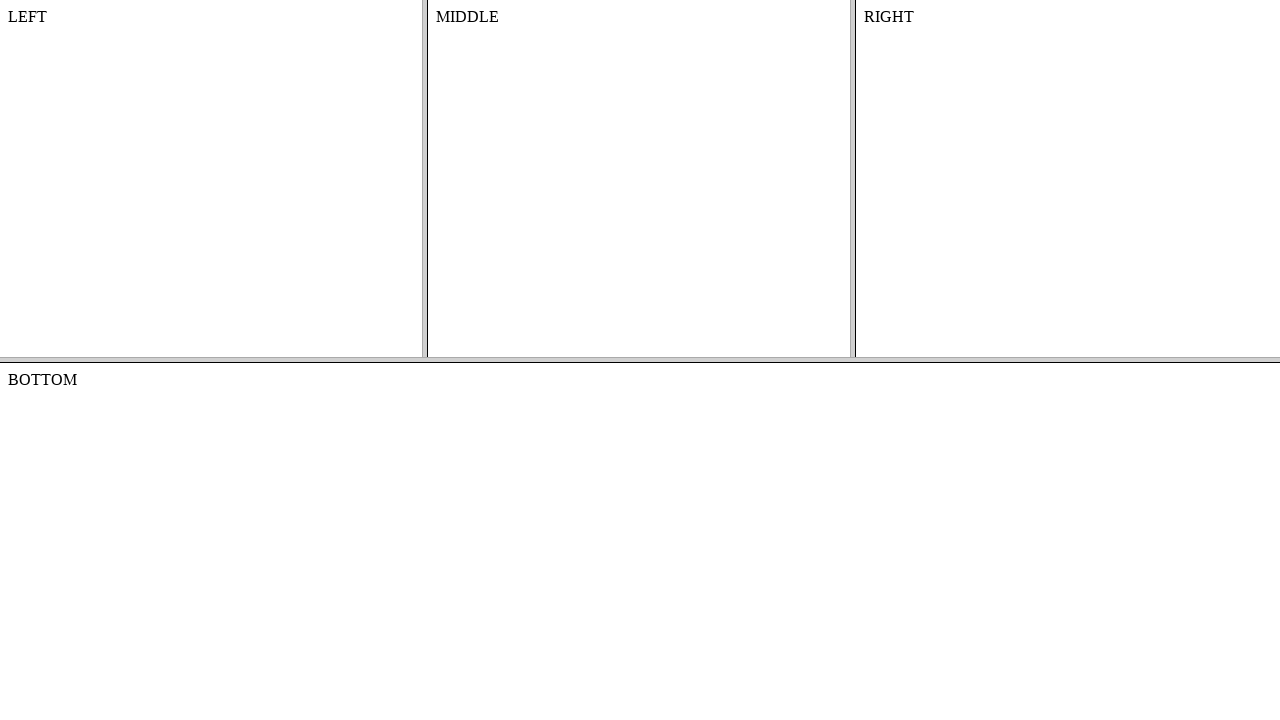

Located #content element in frame-middle
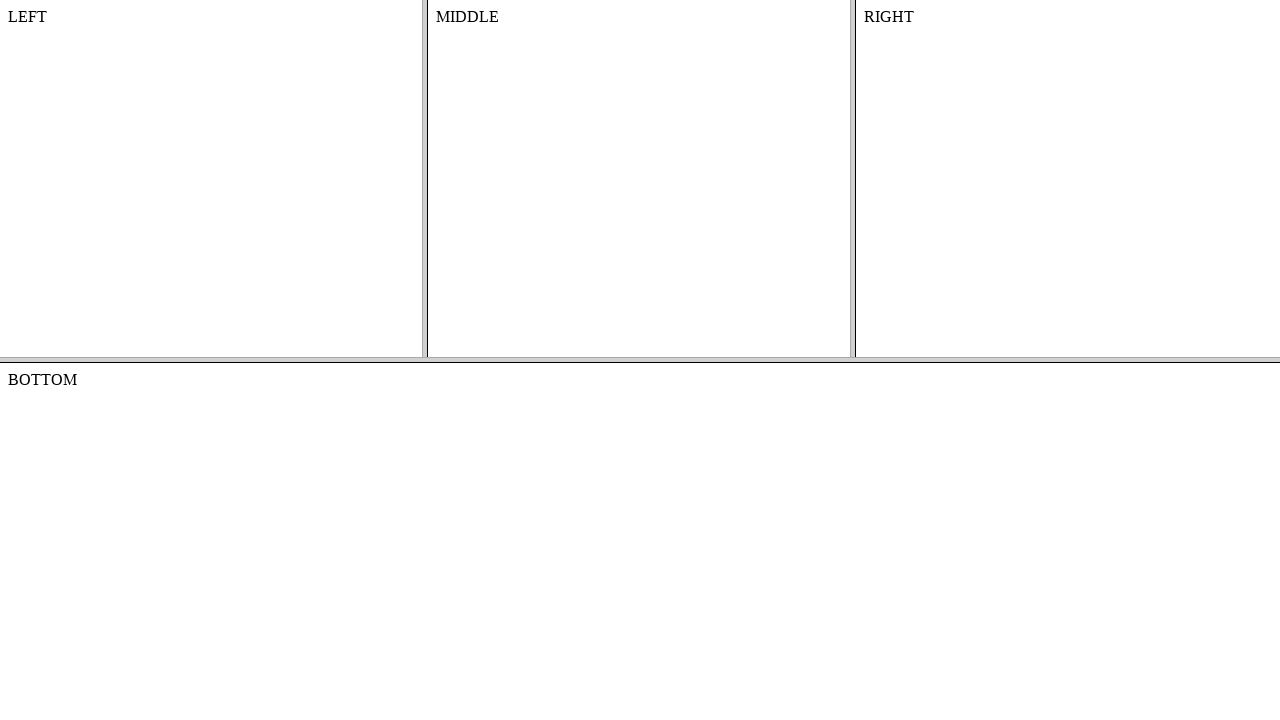

Content element is visible and ready
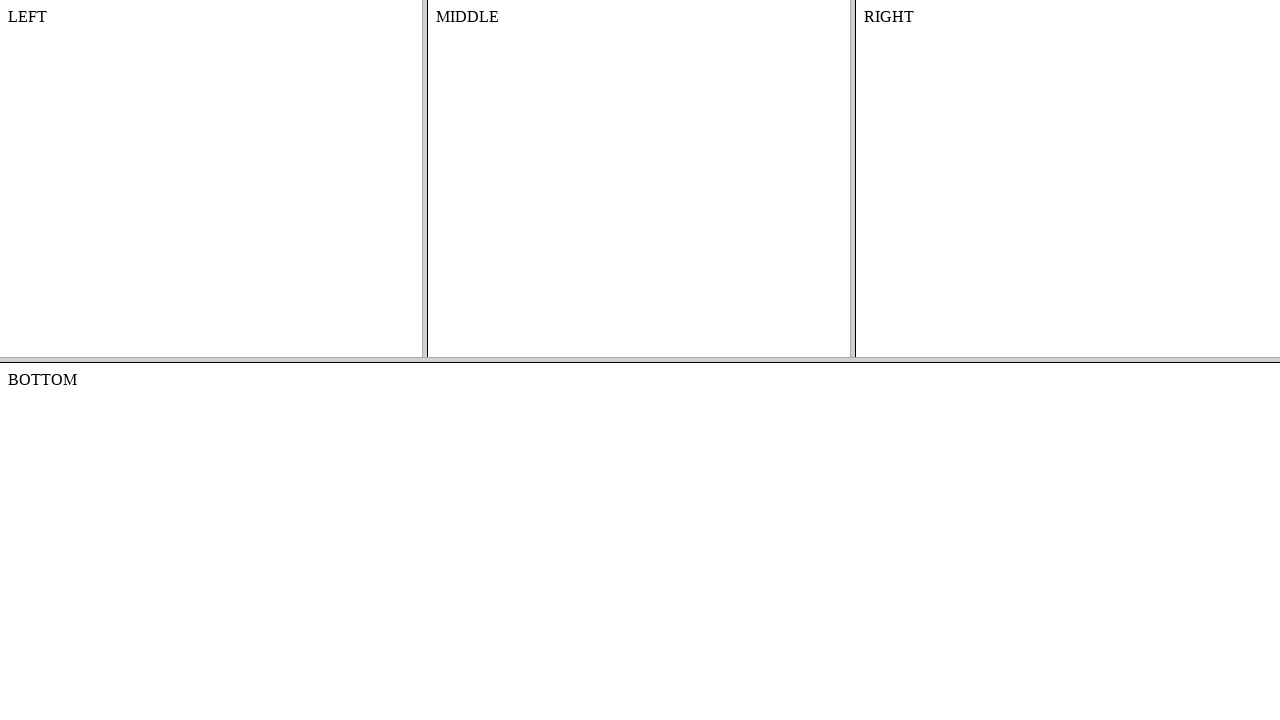

Verified content element contains text
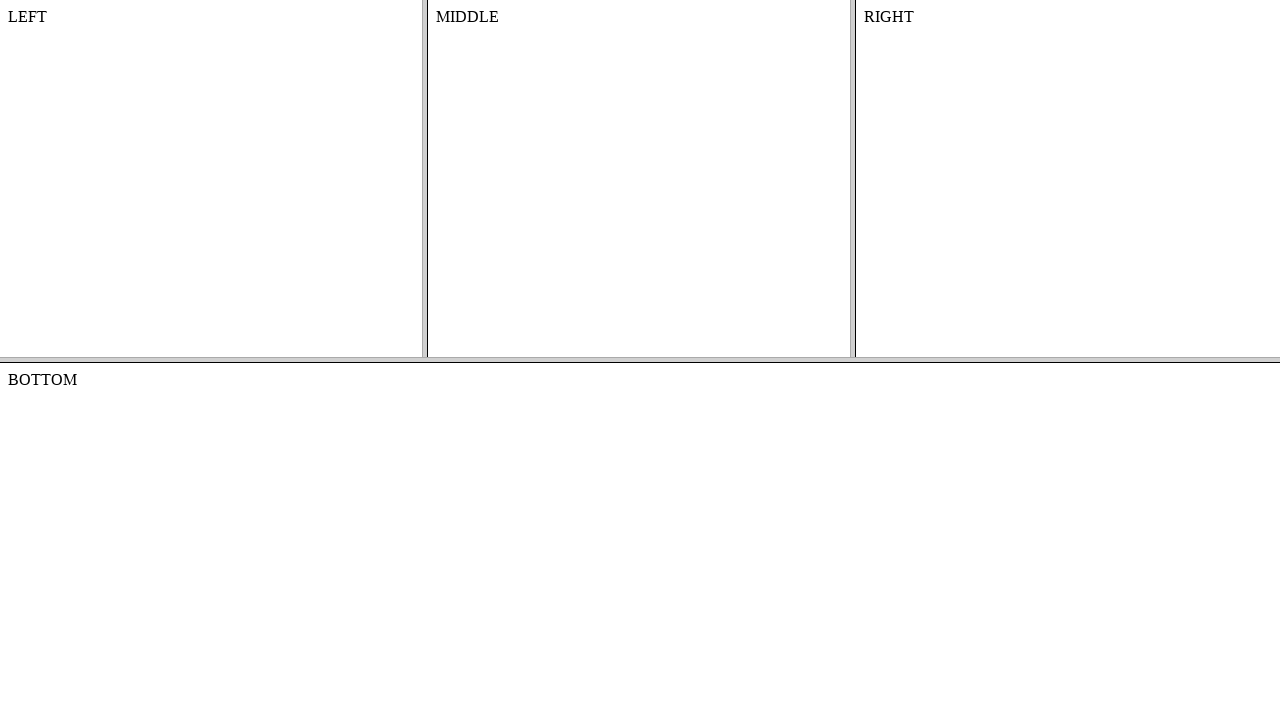

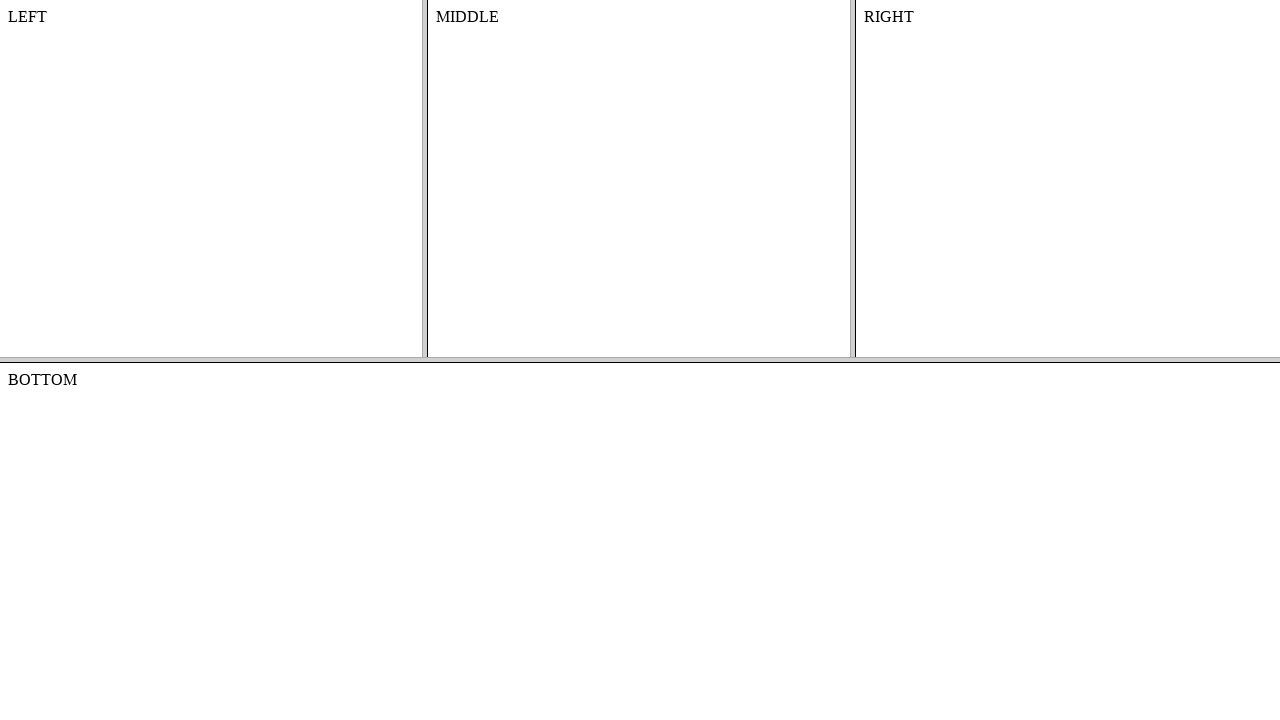